Tests clicking on table cells adjacent to specific usernames on the SelectorsHub practice page, demonstrating XPath navigation with parent and sibling traversal

Starting URL: https://selectorshub.com/xpath-practice-page/

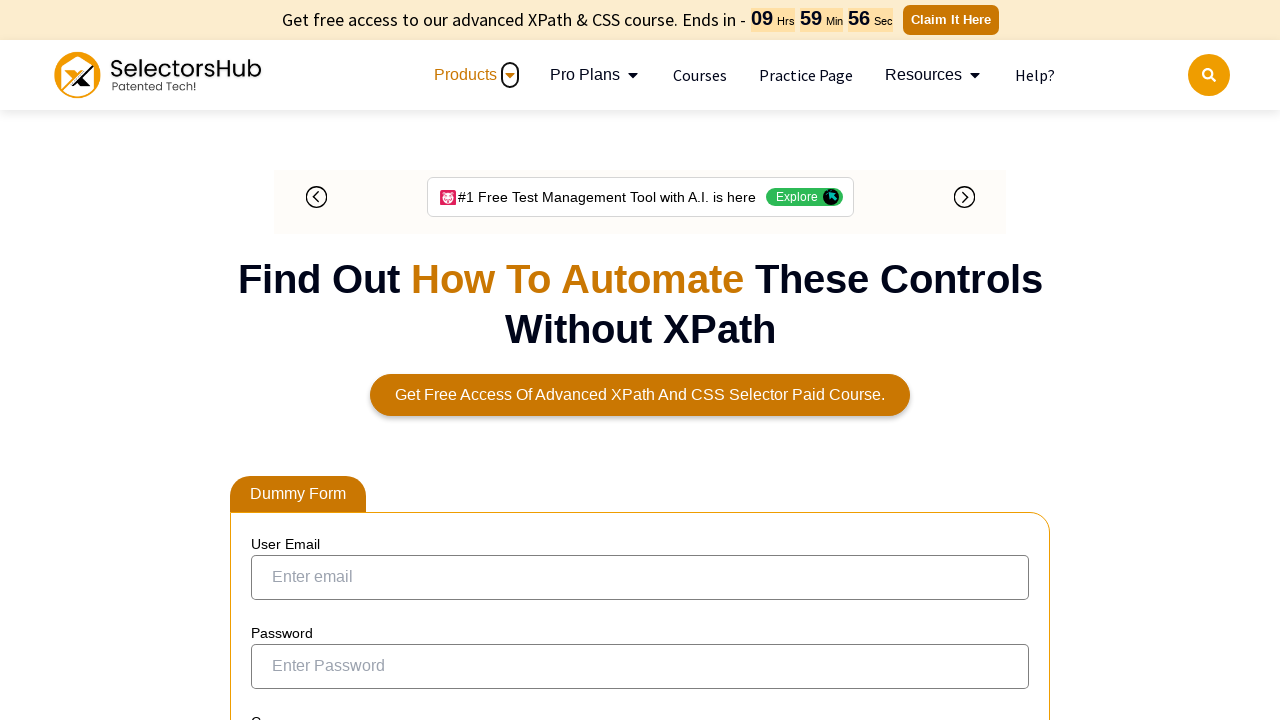

Navigated to SelectorsHub XPath practice page
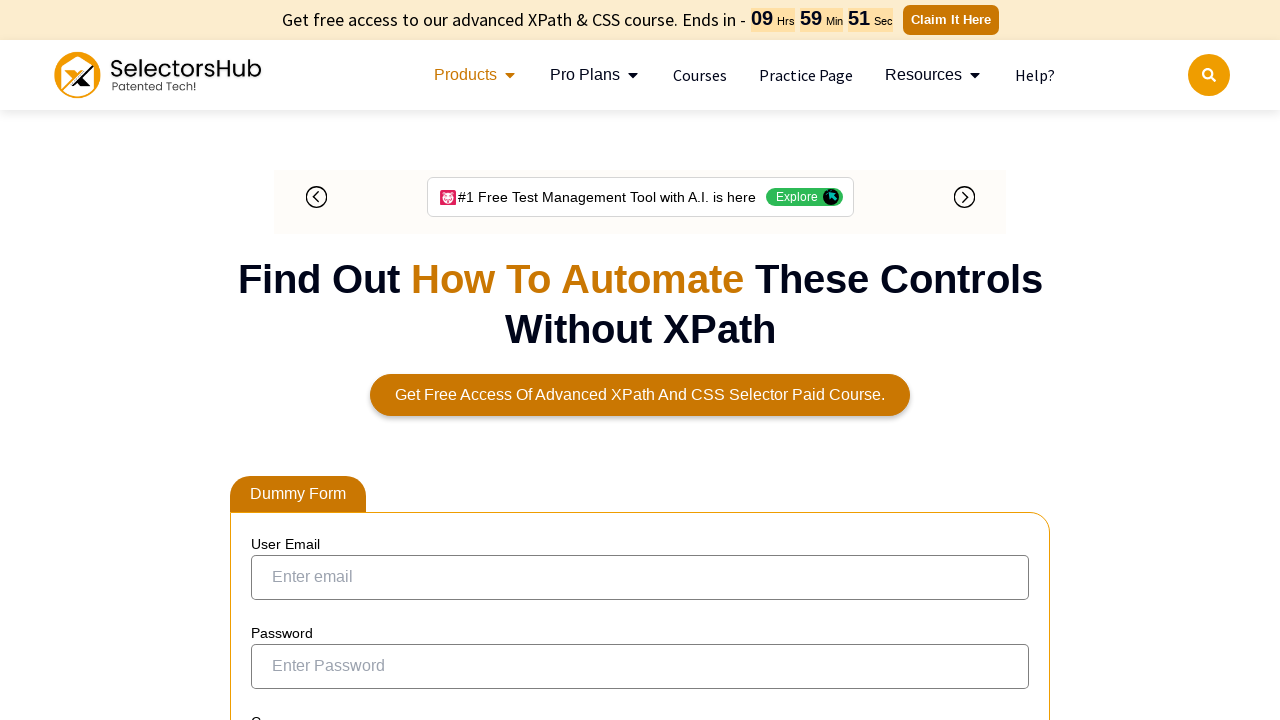

Clicked on table cell adjacent to username 'Kevin.Mathews' using XPath parent and sibling traversal at (274, 360) on xpath=//a[text()='Kevin.Mathews']/parent::td/preceding-sibling::td
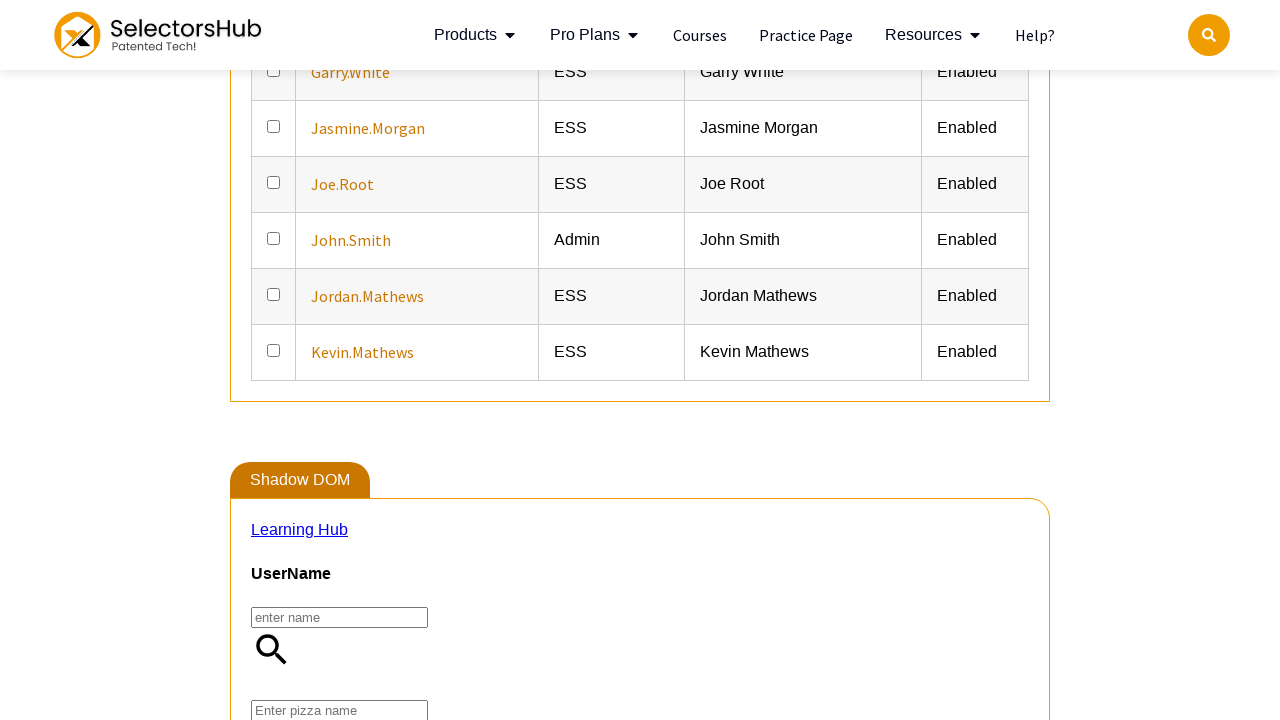

Clicked on table cell adjacent to username 'Jasmine.Morgan' using XPath parent and sibling traversal at (274, 128) on xpath=//a[text()='Jasmine.Morgan']/parent::td/preceding-sibling::td
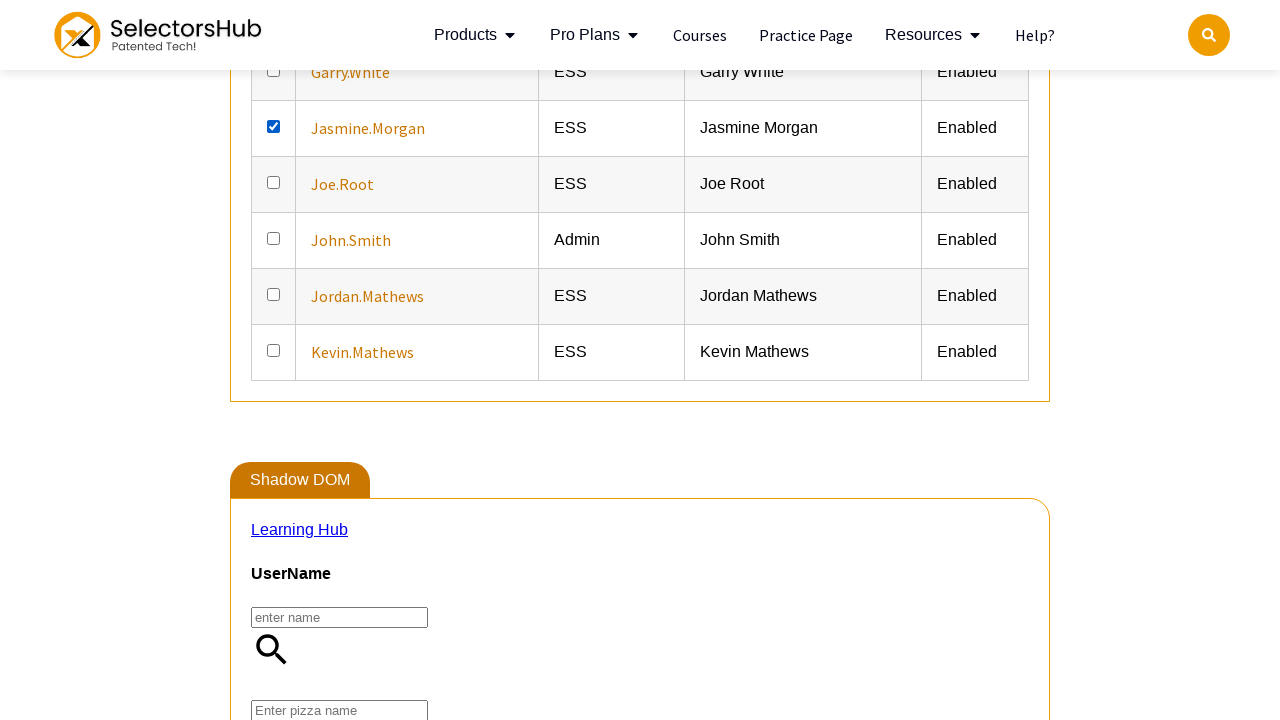

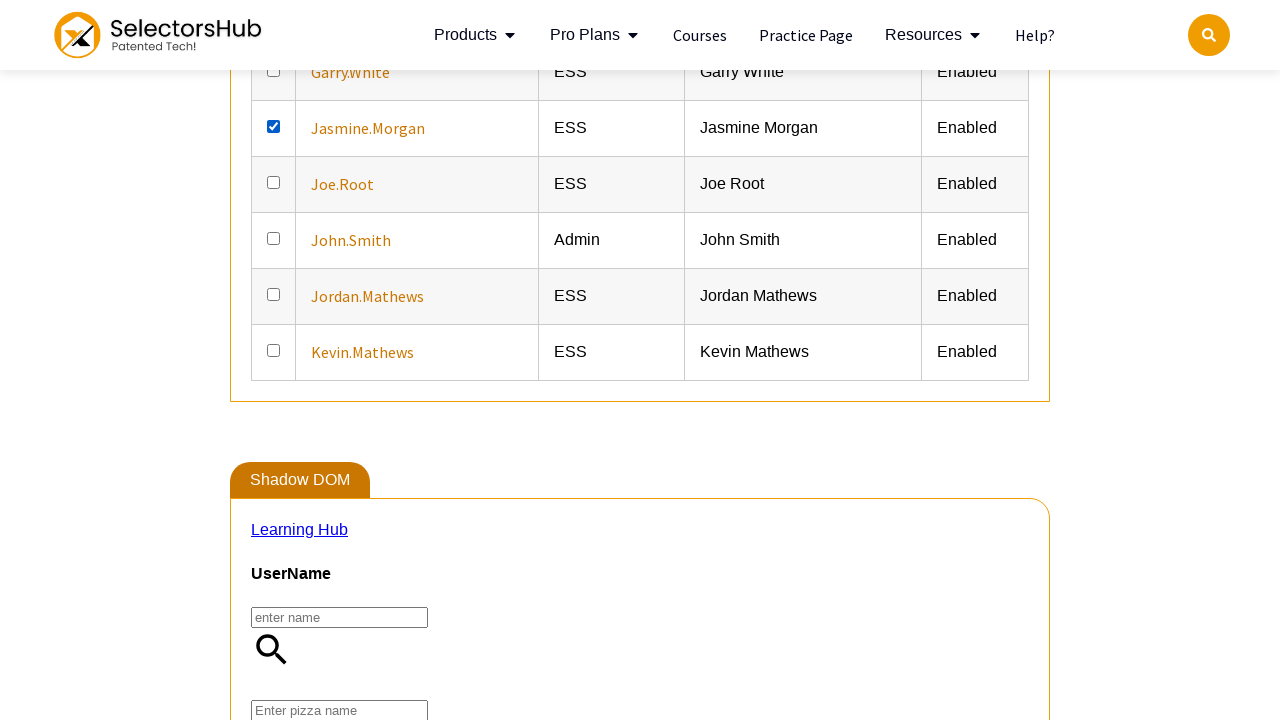